Fills out and submits a free trial form on OrangeHRM website with user details including name, email, and contact number

Starting URL: https://www.orangehrm.com/en/30-day-free-trial

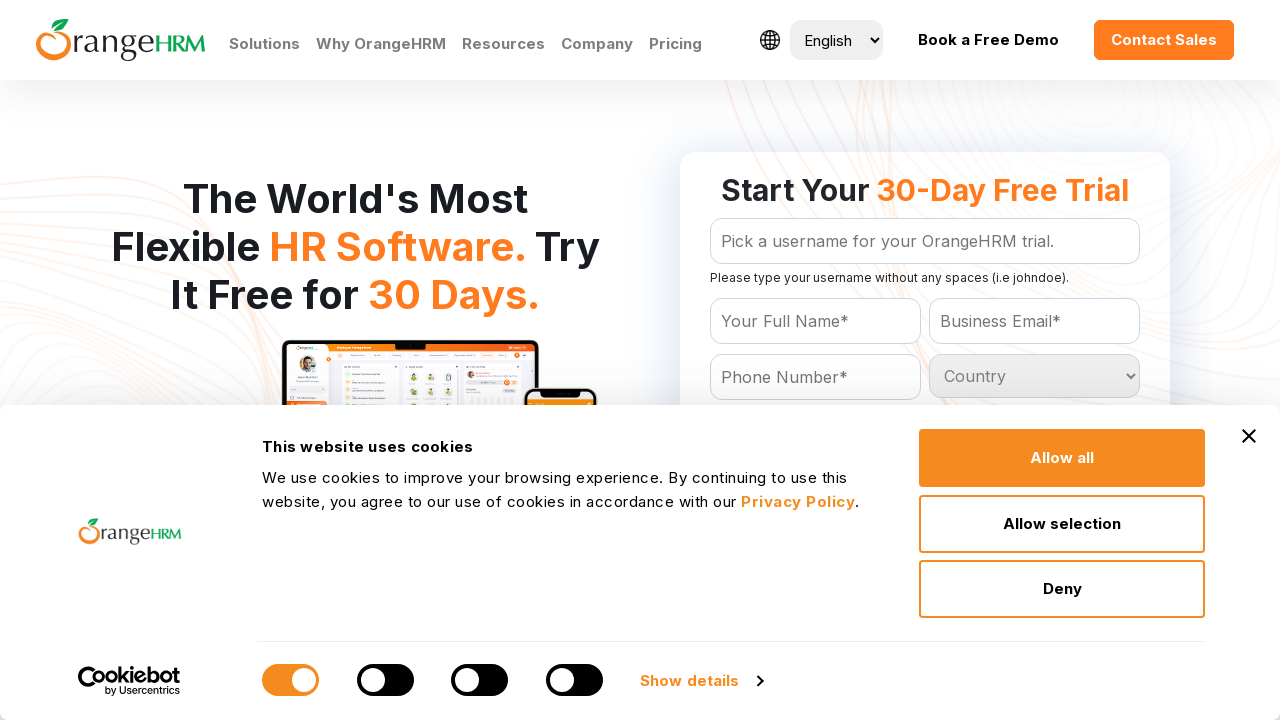

Filled in full name field with 'Sachin' on #Form_getForm_Name
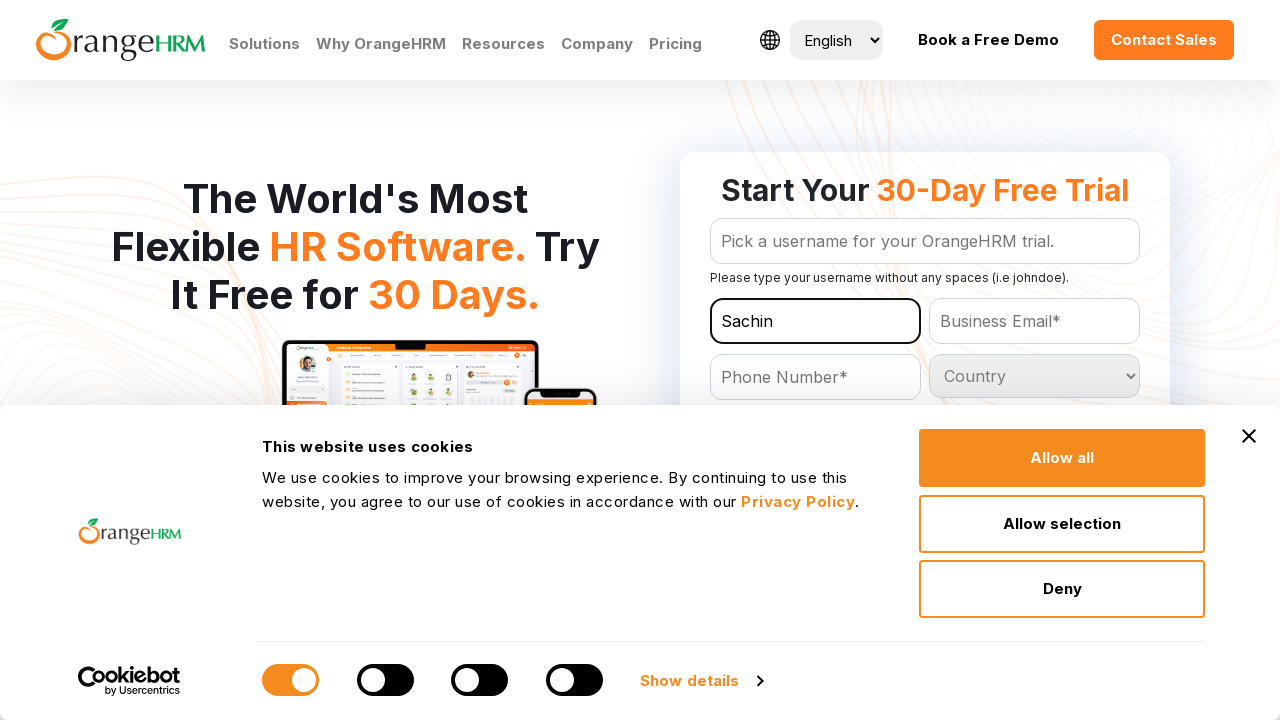

Filled in email field with 'sachin123@abc.com' on #Form_getForm_Email
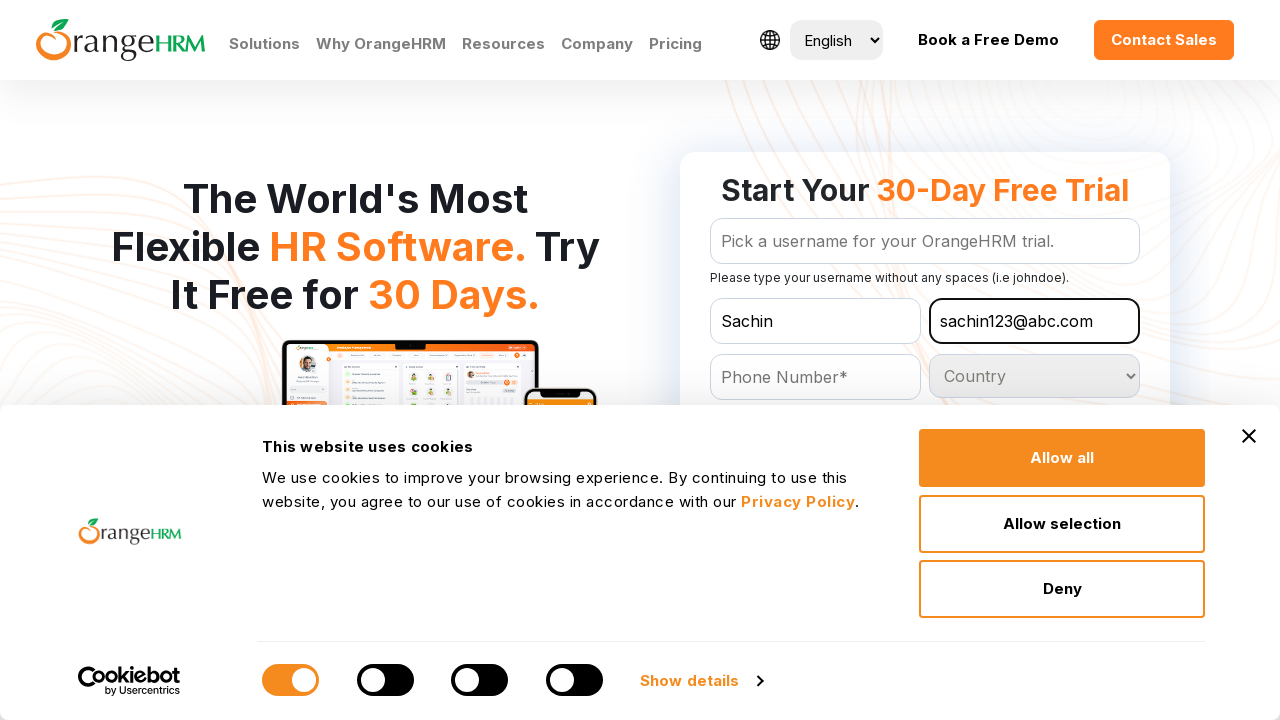

Filled in contact number field with '9009977900' on #Form_getForm_Contact
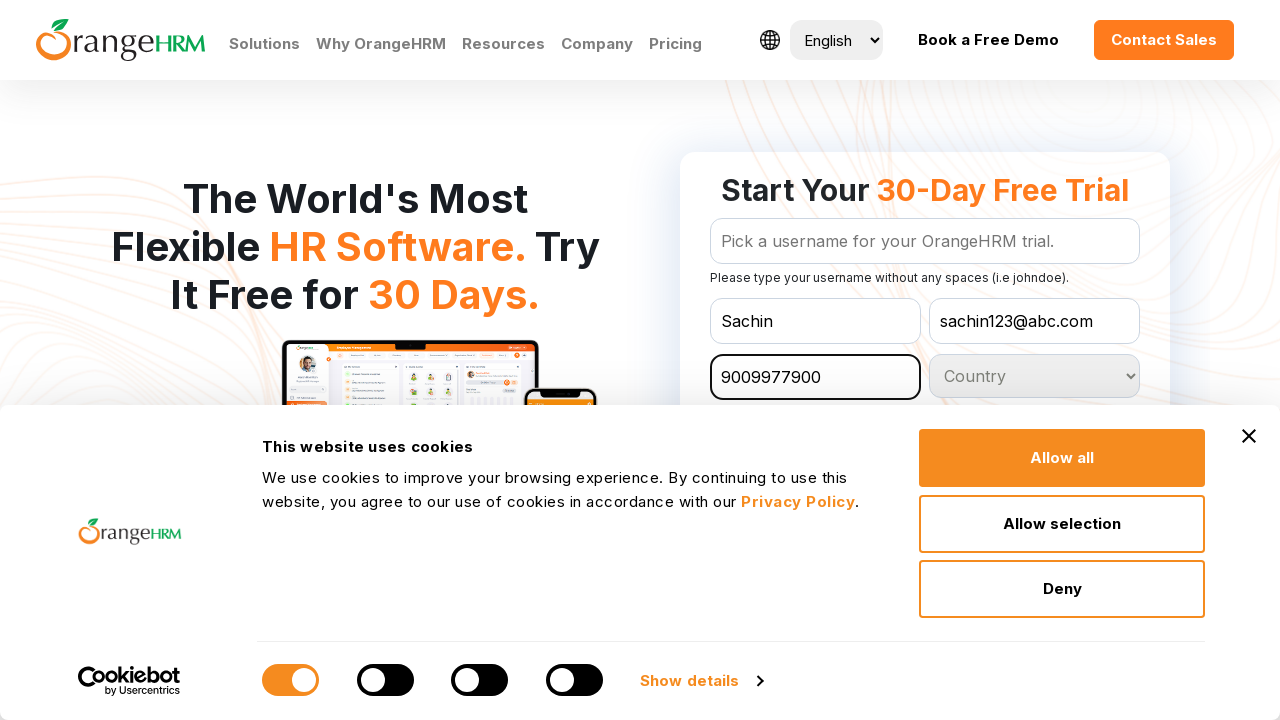

Clicked submit button to submit free trial form at (925, 360) on #Form_getForm_action_submitForm
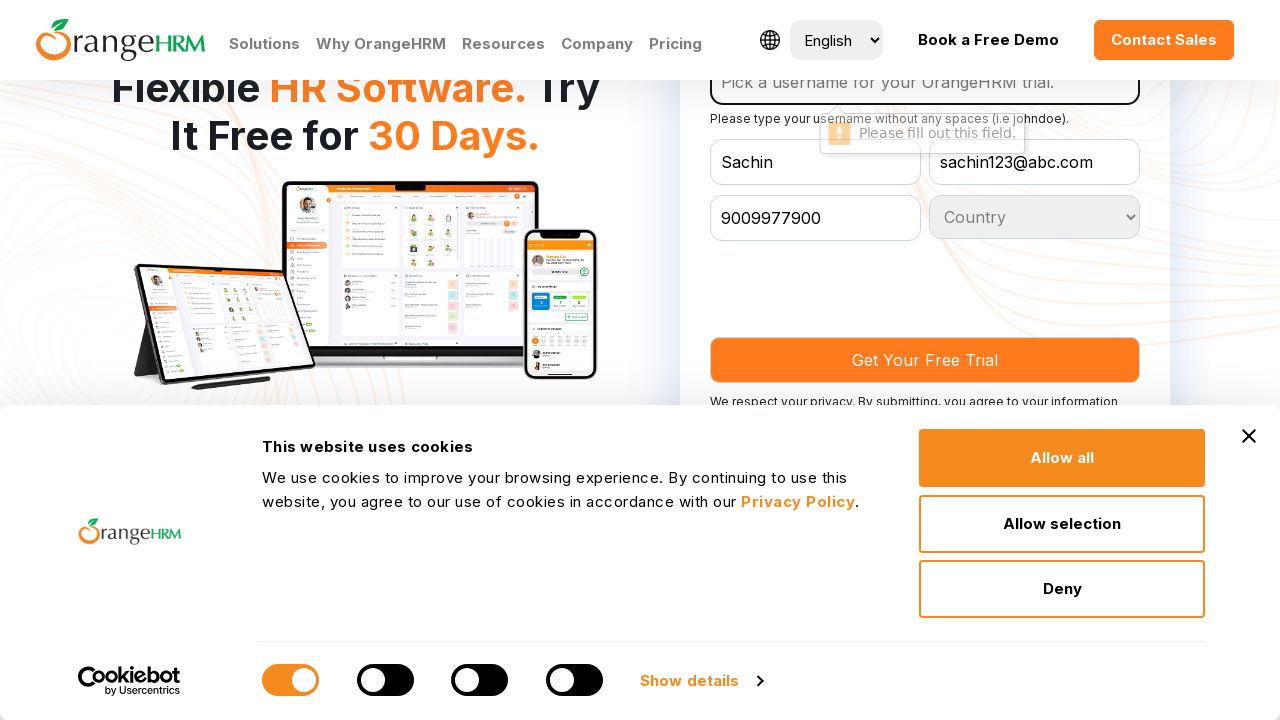

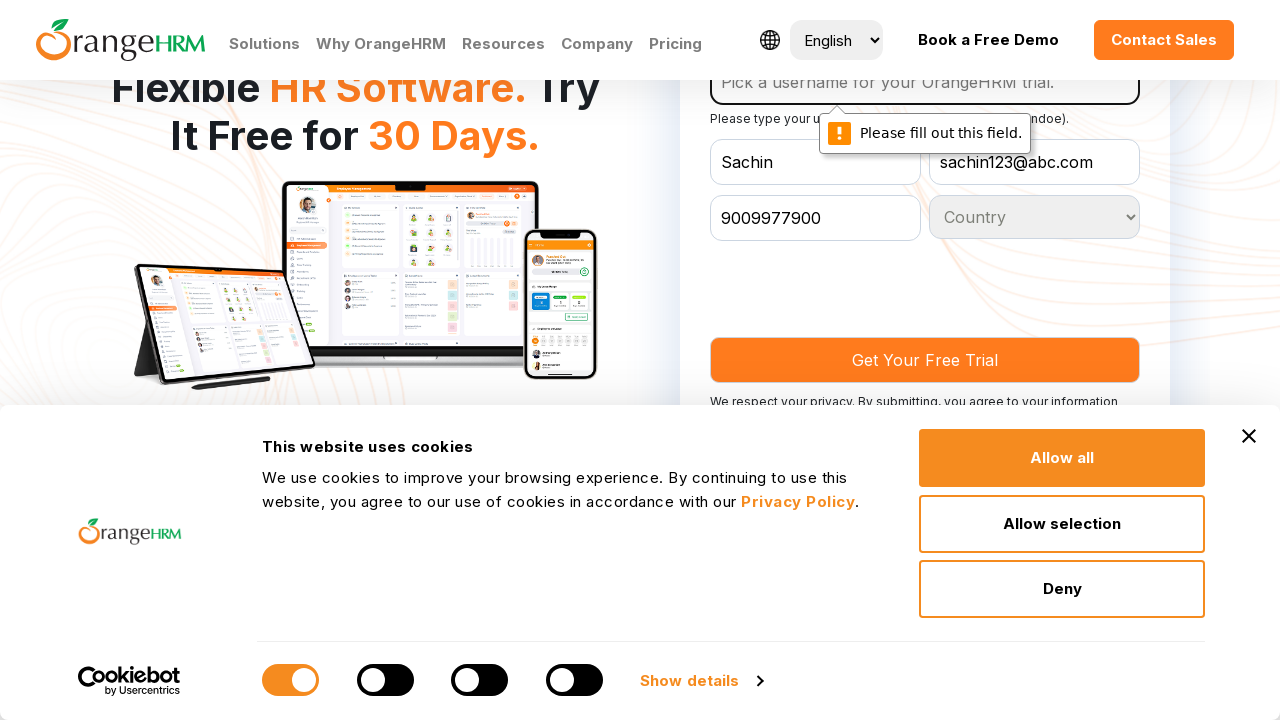